Tests page navigation functionality by navigating through different clothing/accessory category pages on the A101 retail website

Starting URL: https://www.a101.com.tr/giyim-aksesuar/

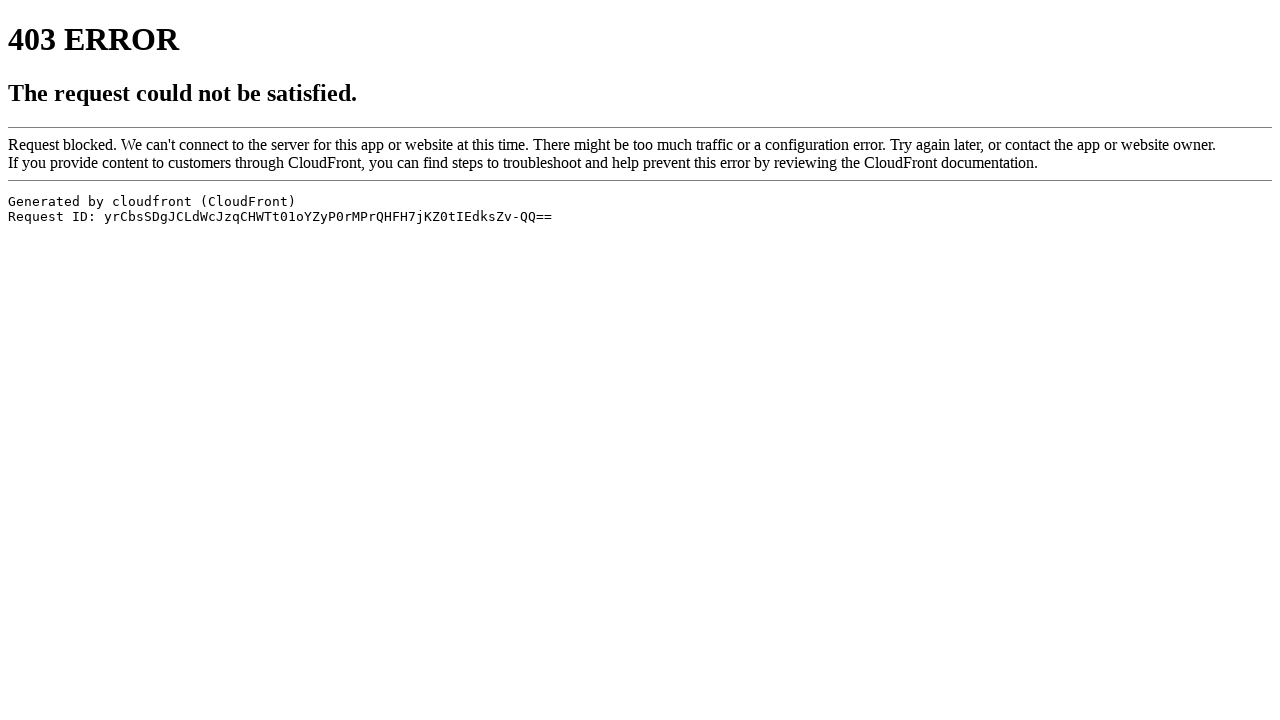

Navigated to women's underwear category page
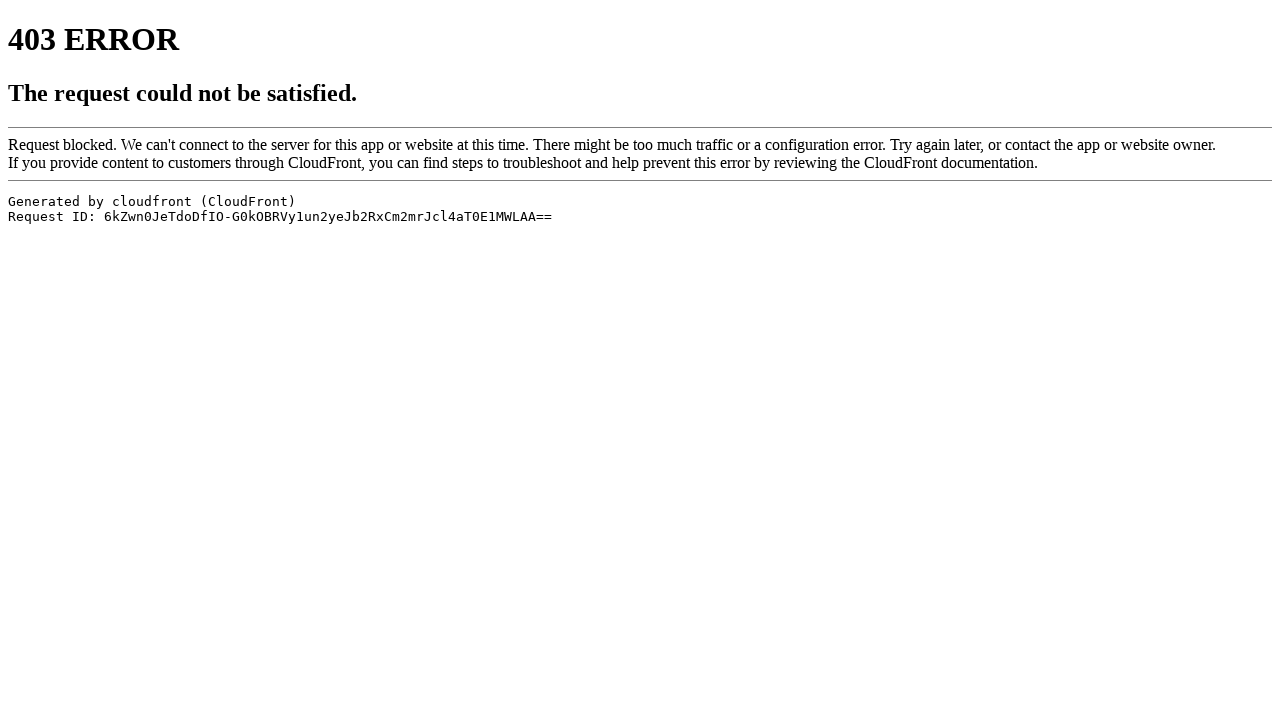

Women's underwear category page loaded
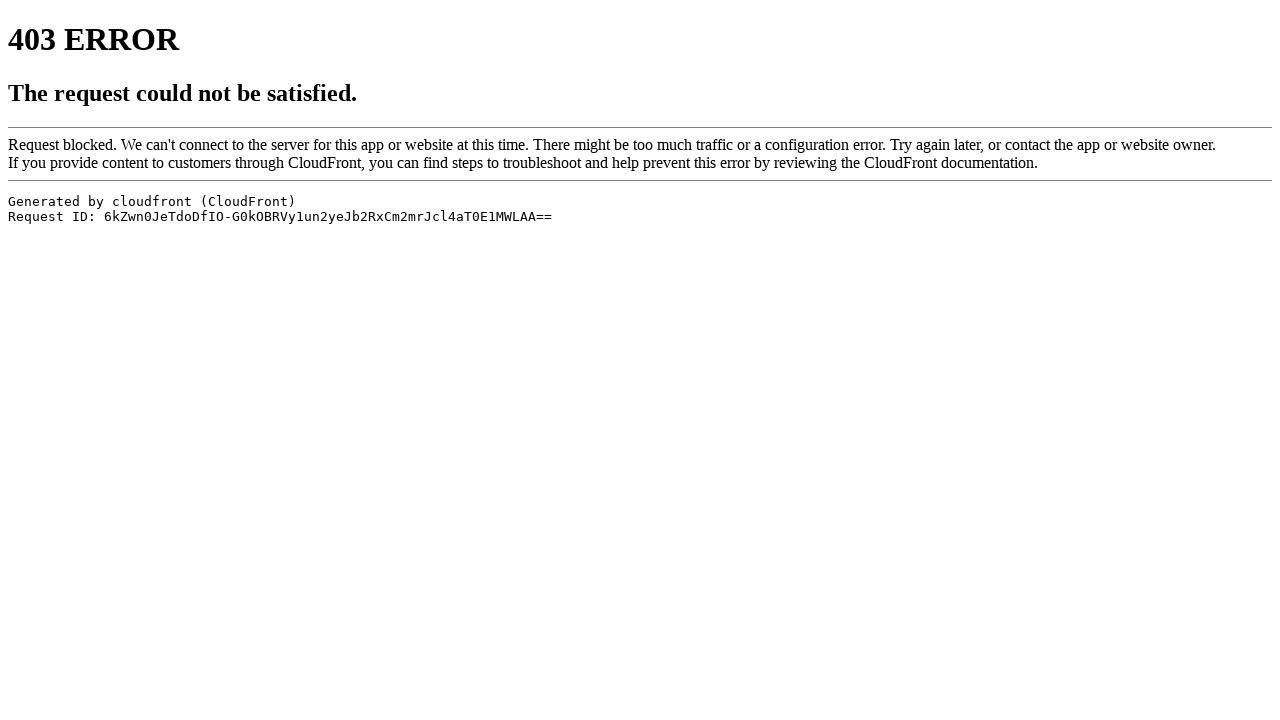

Navigated to knee-high socks category page
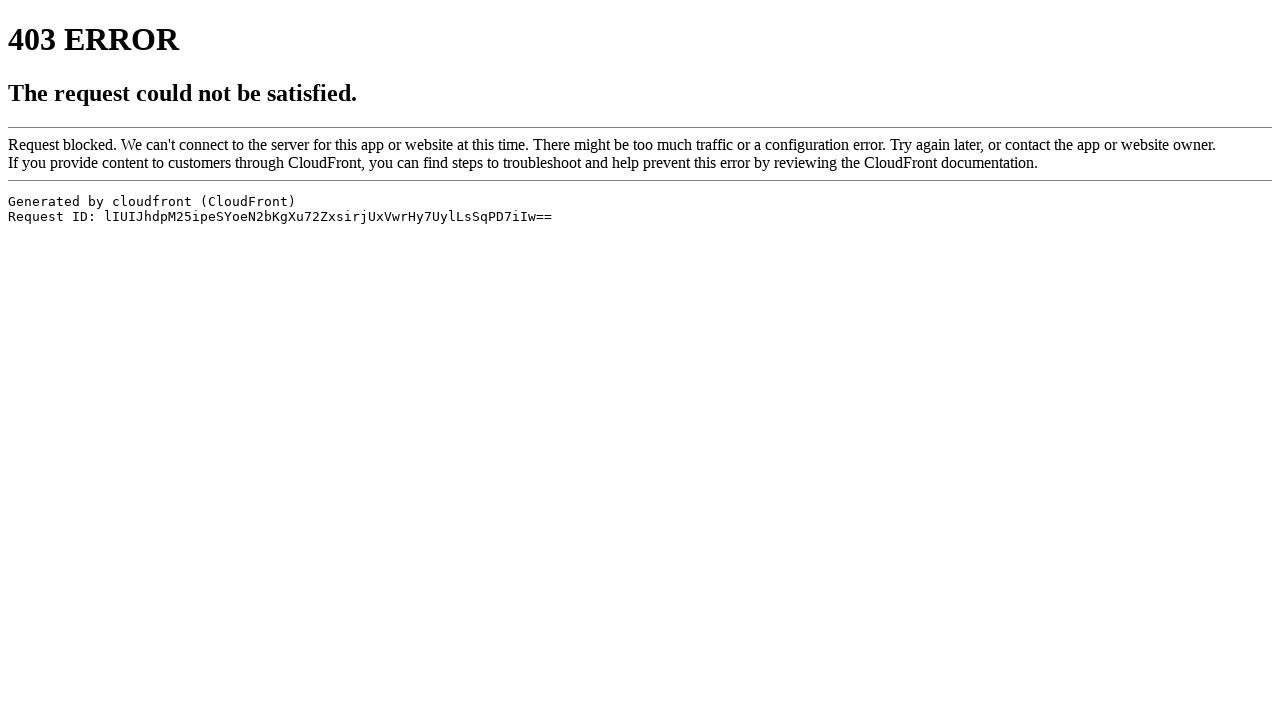

Knee-high socks category page loaded
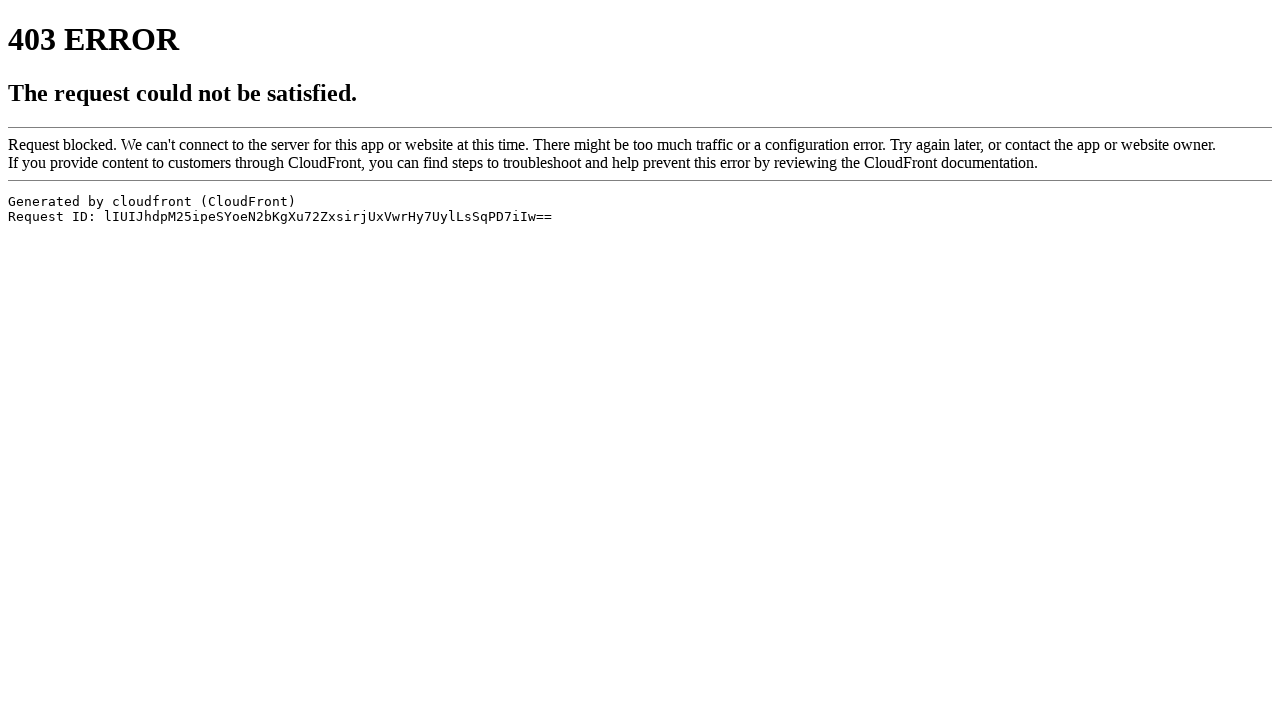

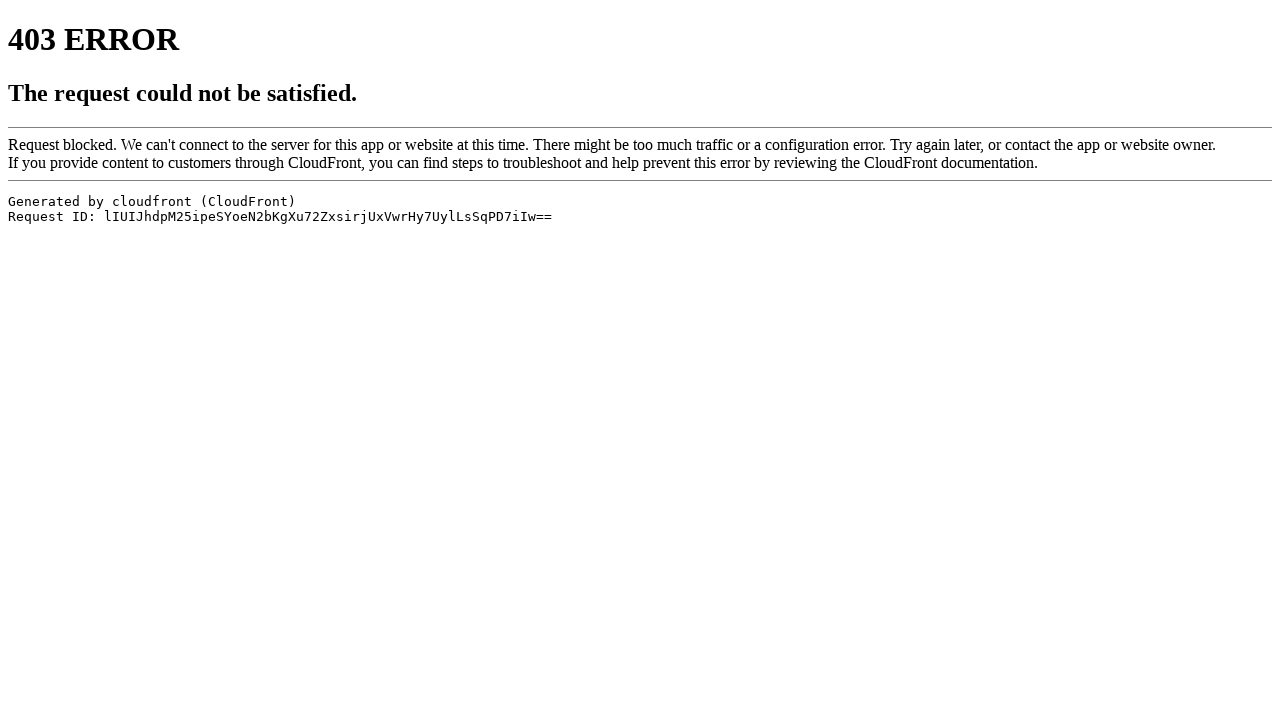